Tests a grocery shopping flow by searching for products, adding items to cart, and proceeding through checkout.

Starting URL: https://rahulshettyacademy.com/seleniumPractise/#/

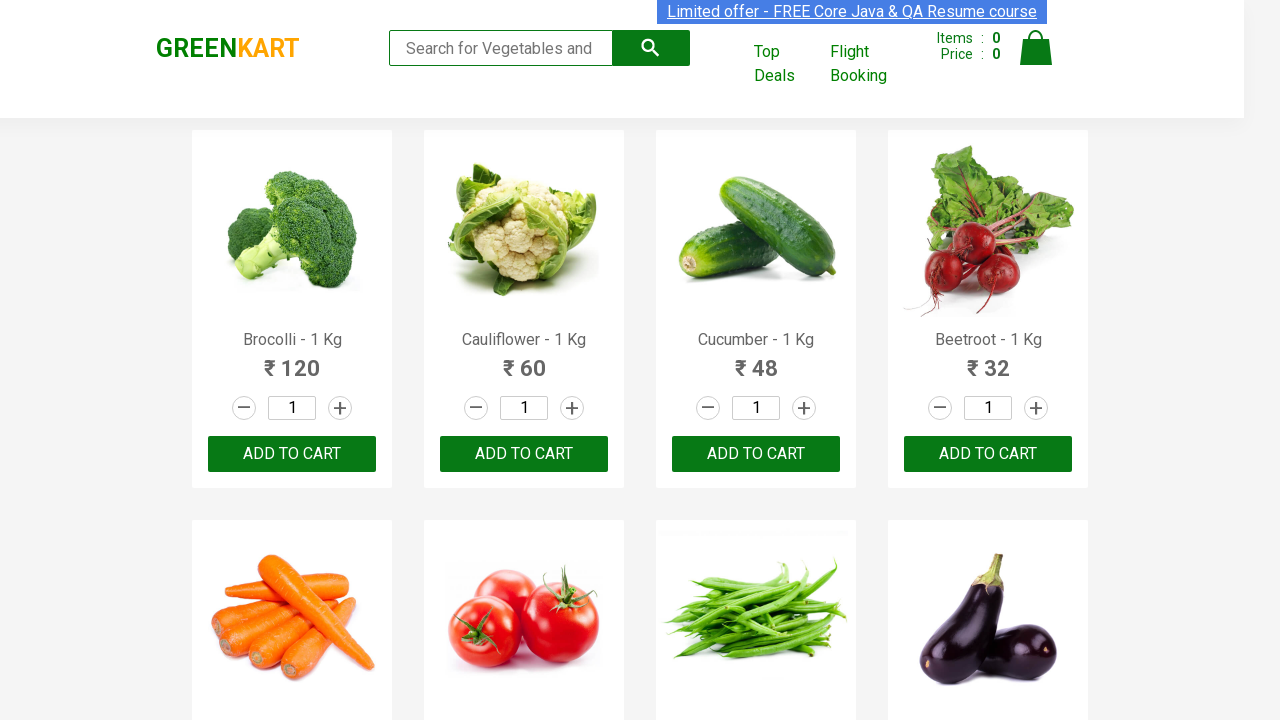

Filled search field with 'ca' to find grocery products on .search-keyword
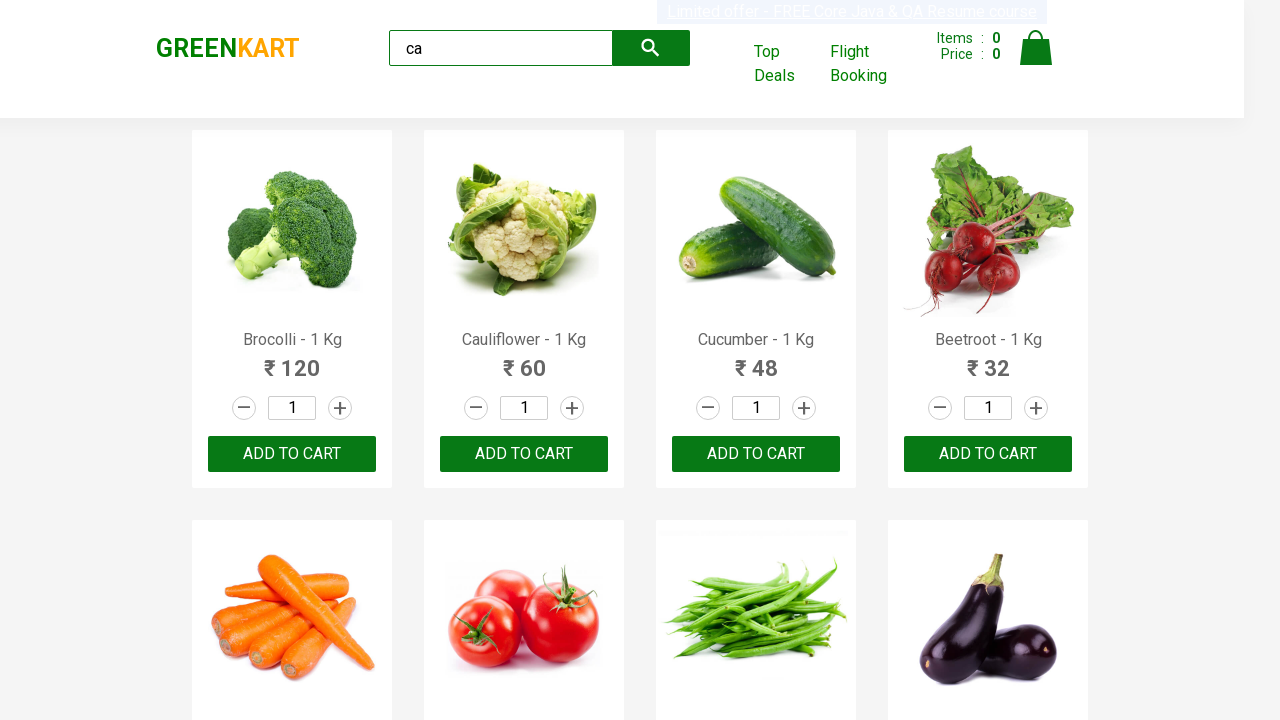

Waited 2 seconds for products to load
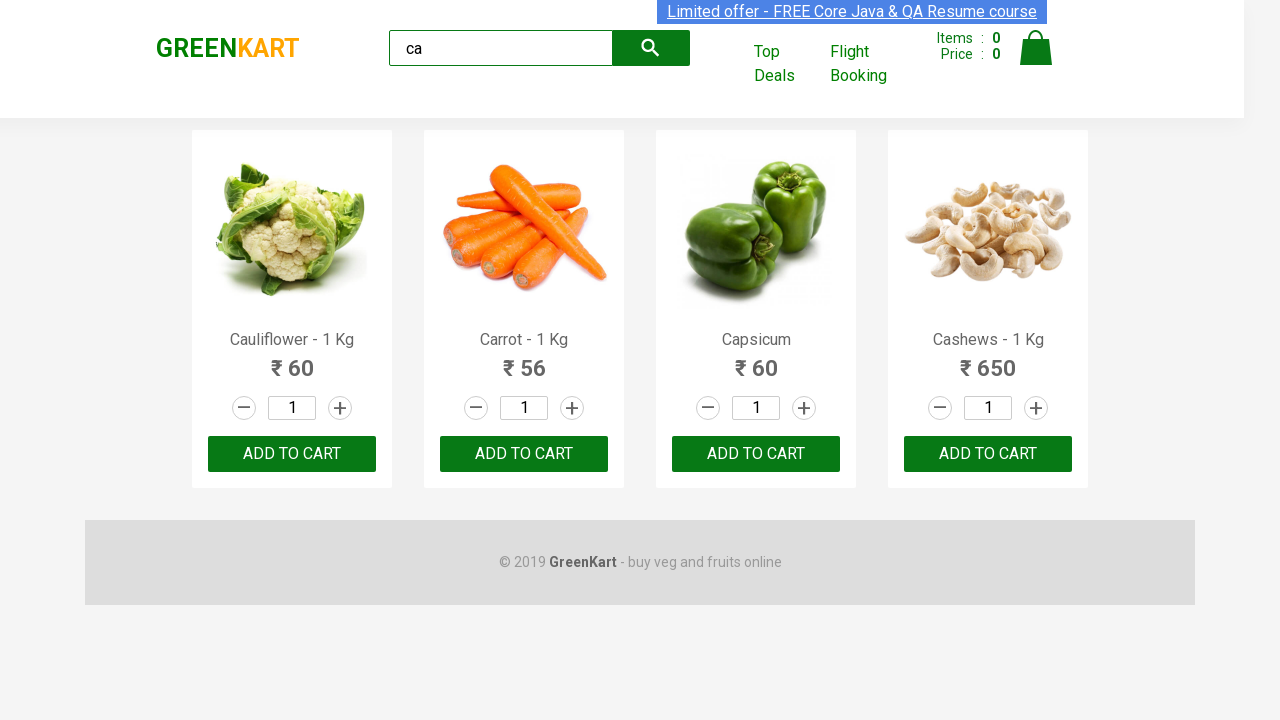

Clicked 'ADD TO CART' button on third product at (756, 454) on .products .product >> nth=2 >> text=ADD TO CART
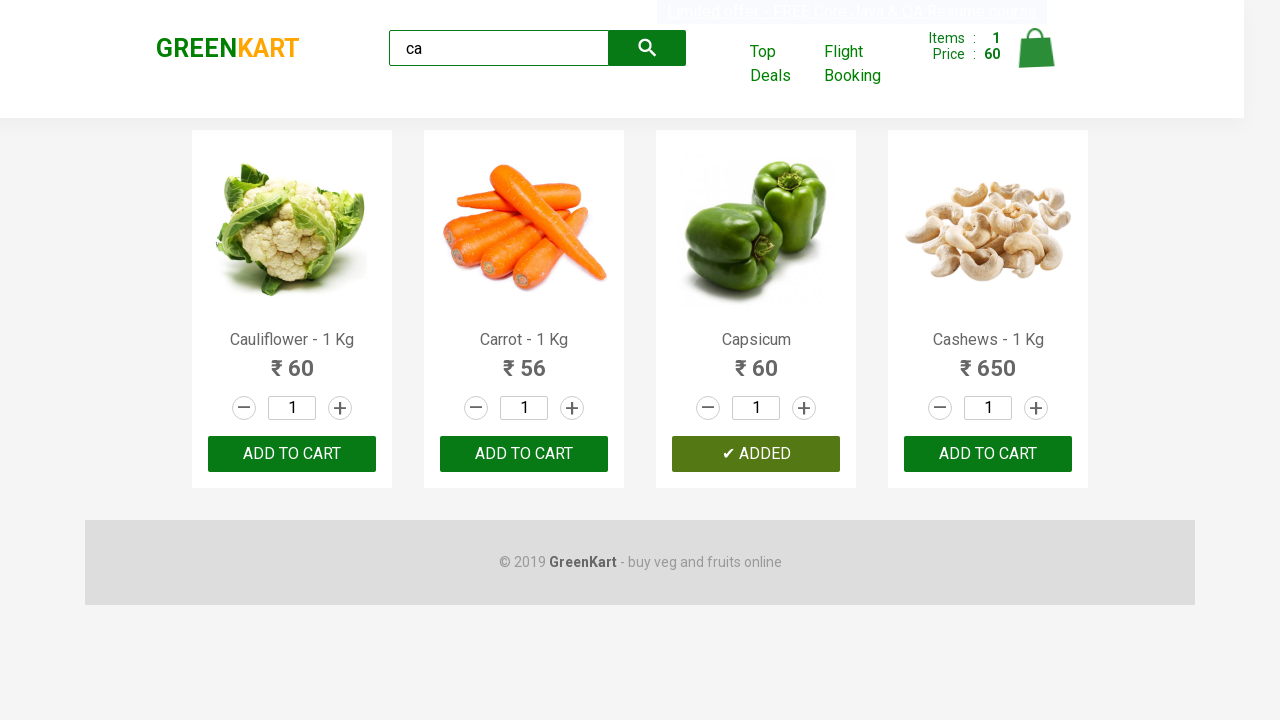

Clicked 'ADD TO CART' button on Cashews product at (988, 454) on .products .product >> nth=3 >> button
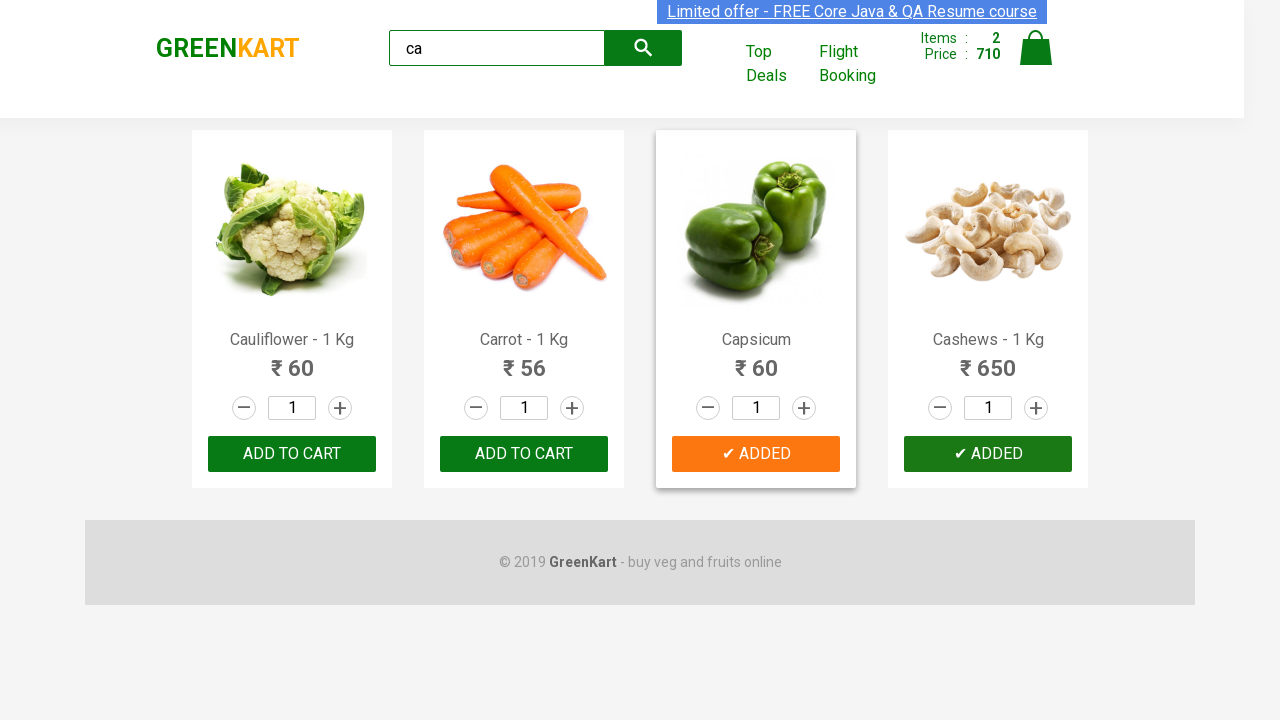

Clicked cart icon to view shopping cart at (1036, 59) on a.cart-icon
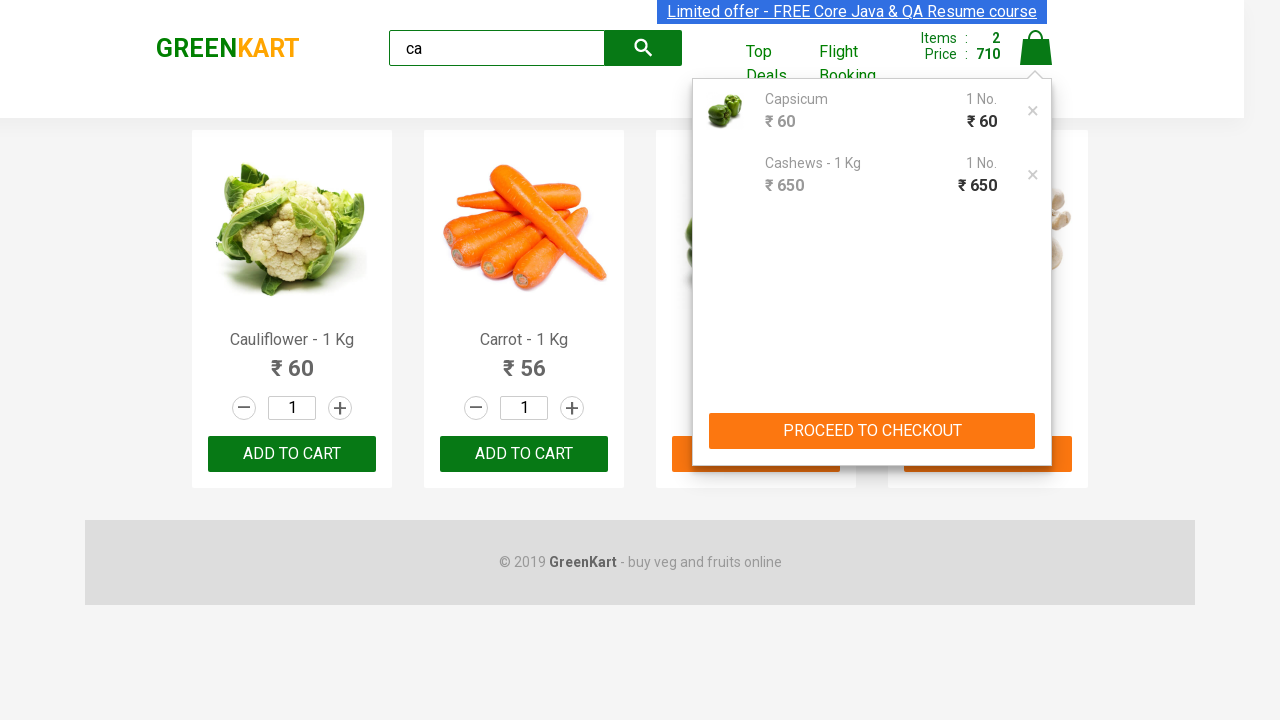

Clicked 'PROCEED TO CHECKOUT' button at (872, 431) on text=PROCEED TO CHECKOUT
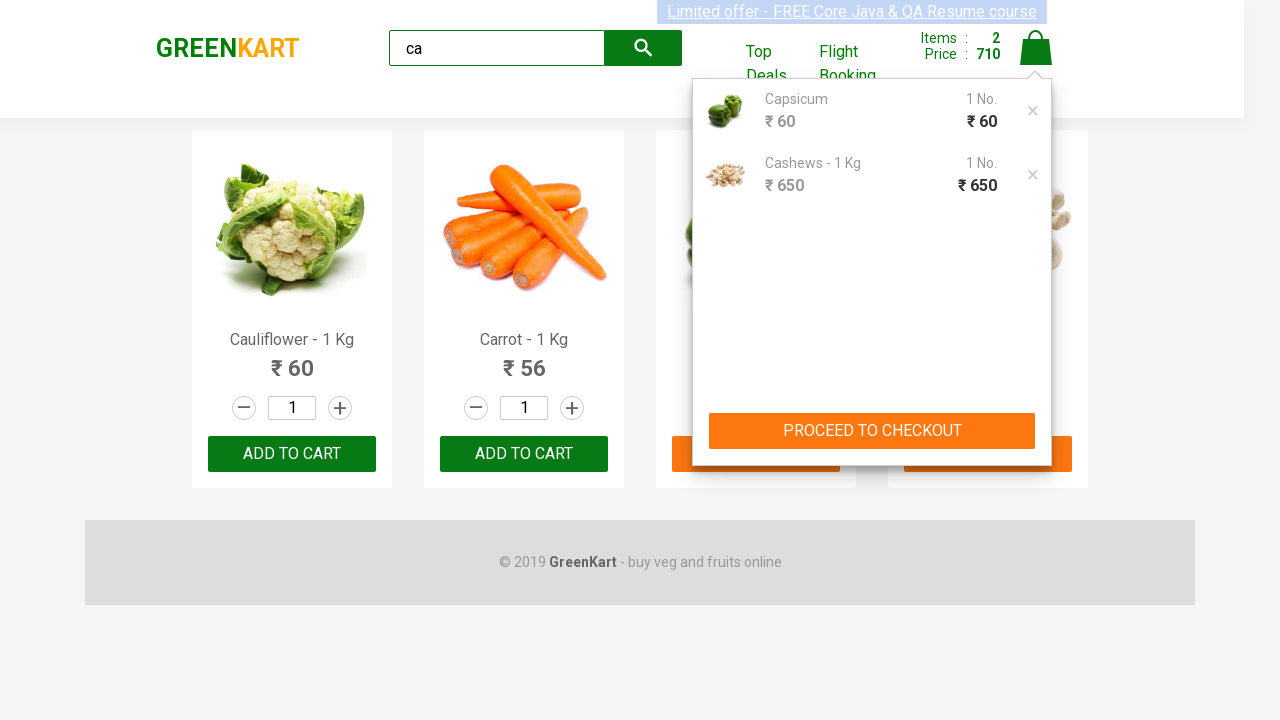

Clicked 'Place Order' button to complete purchase at (1036, 491) on text=Place Order
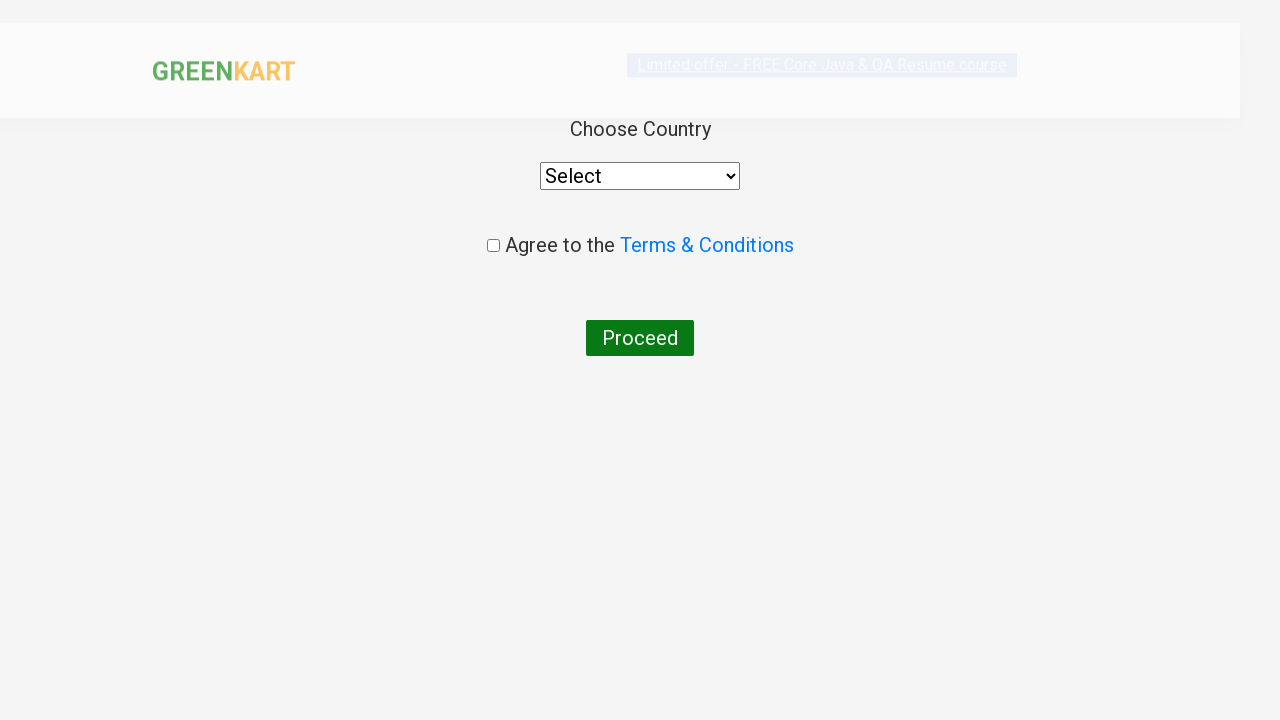

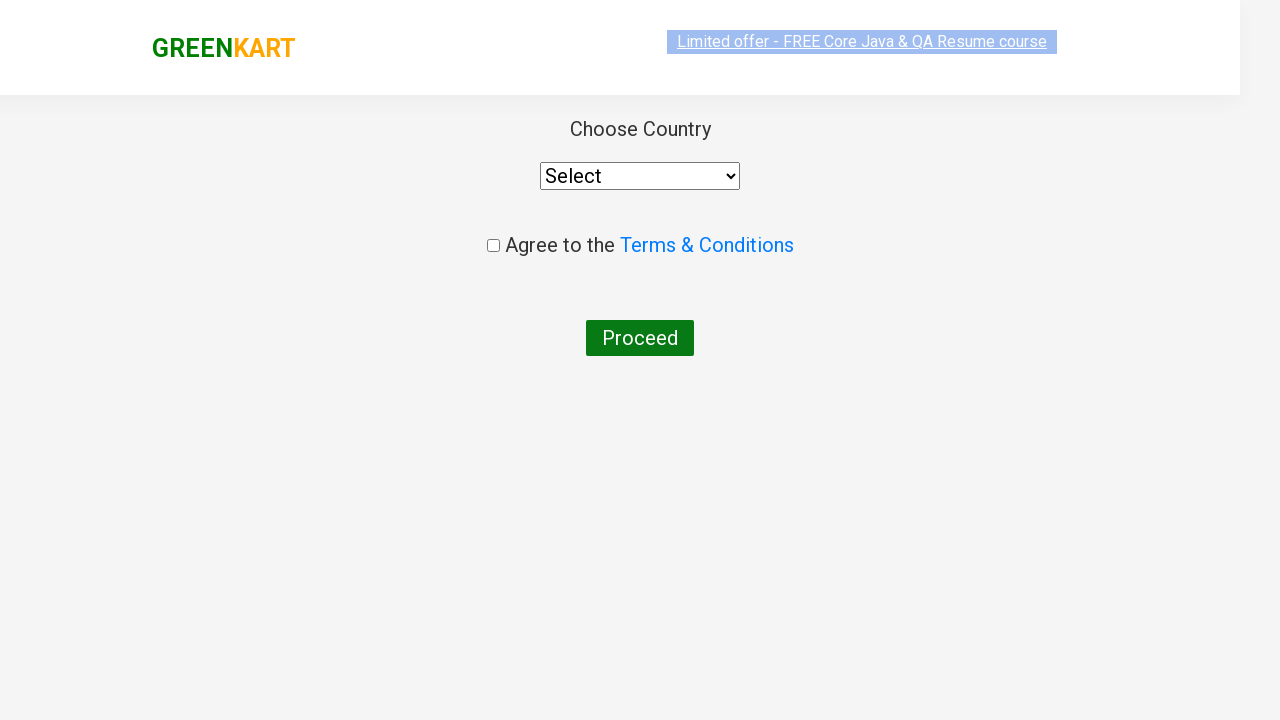